Tests the W3Schools search functionality by searching for 'html' and navigating to the HTML Basic tutorial page

Starting URL: https://www.w3schools.com/

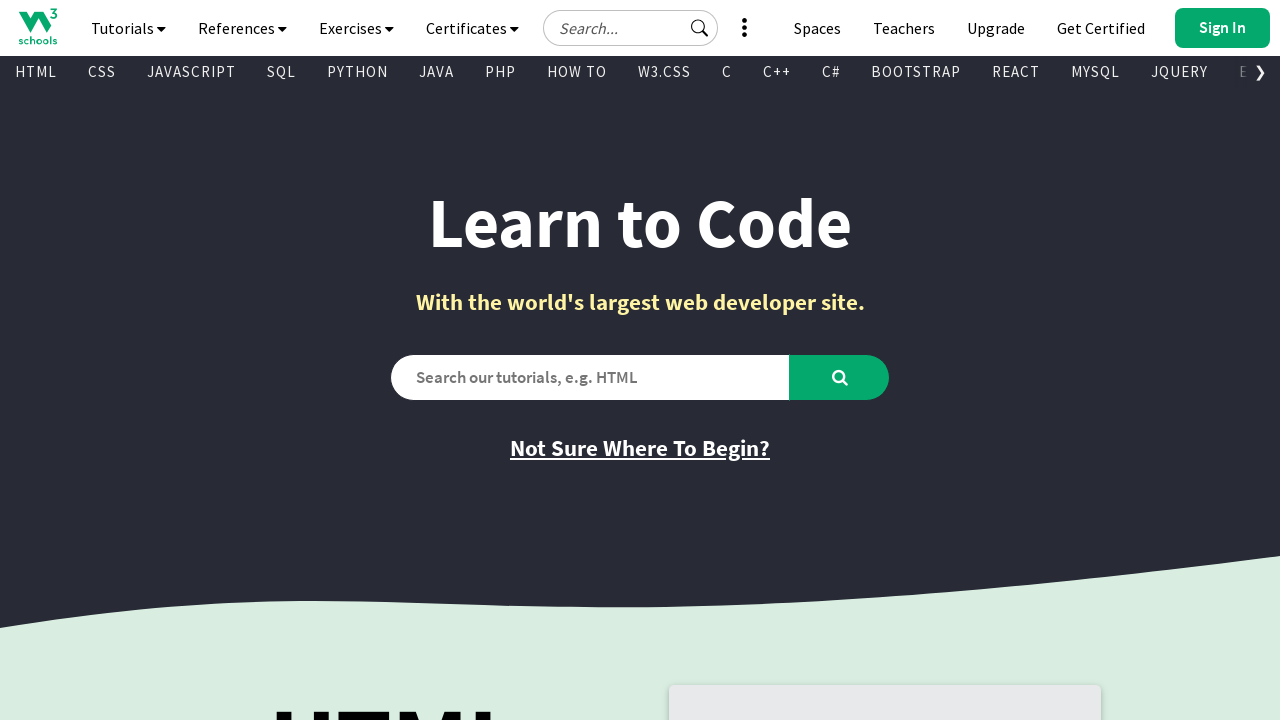

Filled search input with 'html' on xpath=//input[@id='search2']
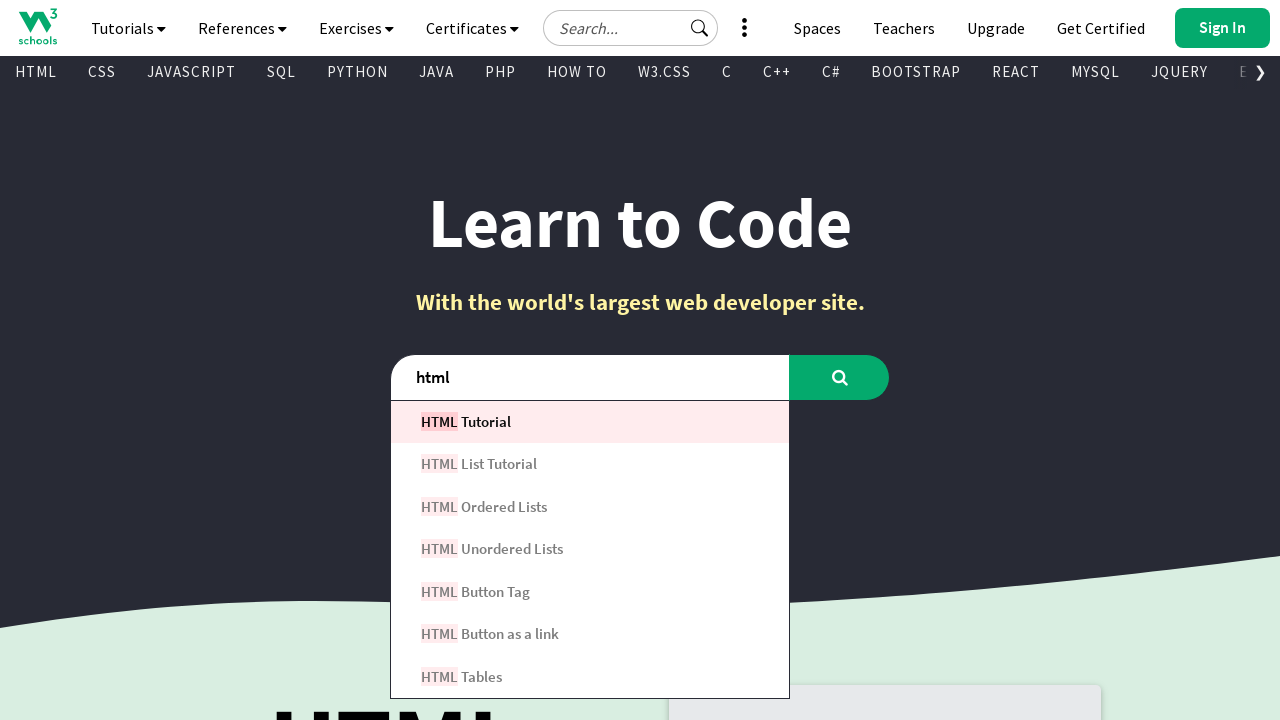

Clicked search icon to search for 'html' at (840, 377) on xpath=//i[@id='learntocode_searchicon']
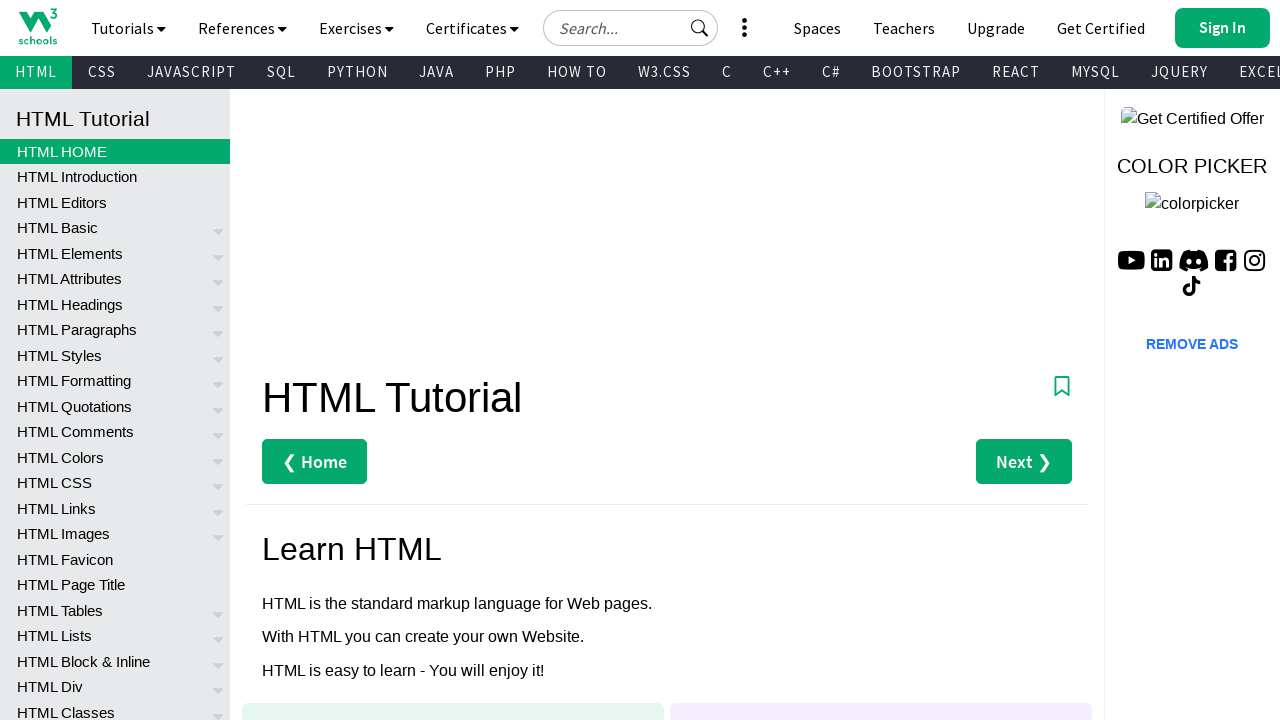

Clicked on 'HTML Basic' link from search results at (115, 228) on xpath=//a[normalize-space()='HTML Basic']
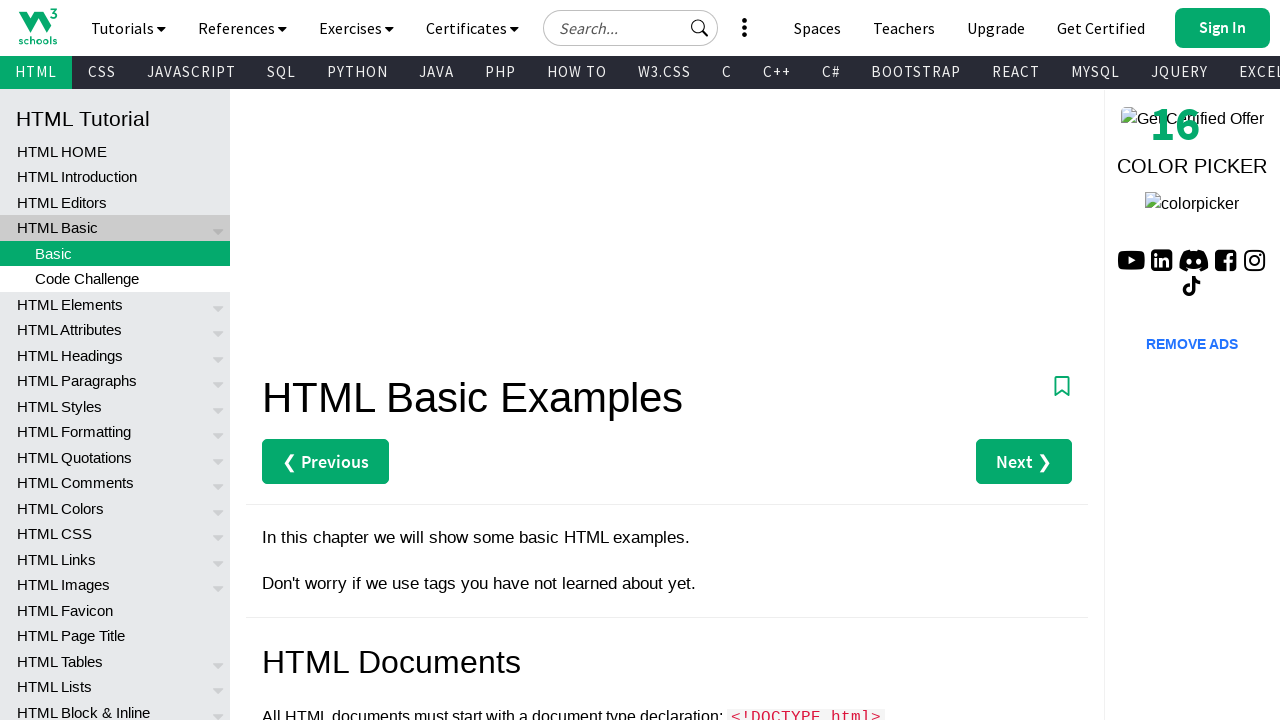

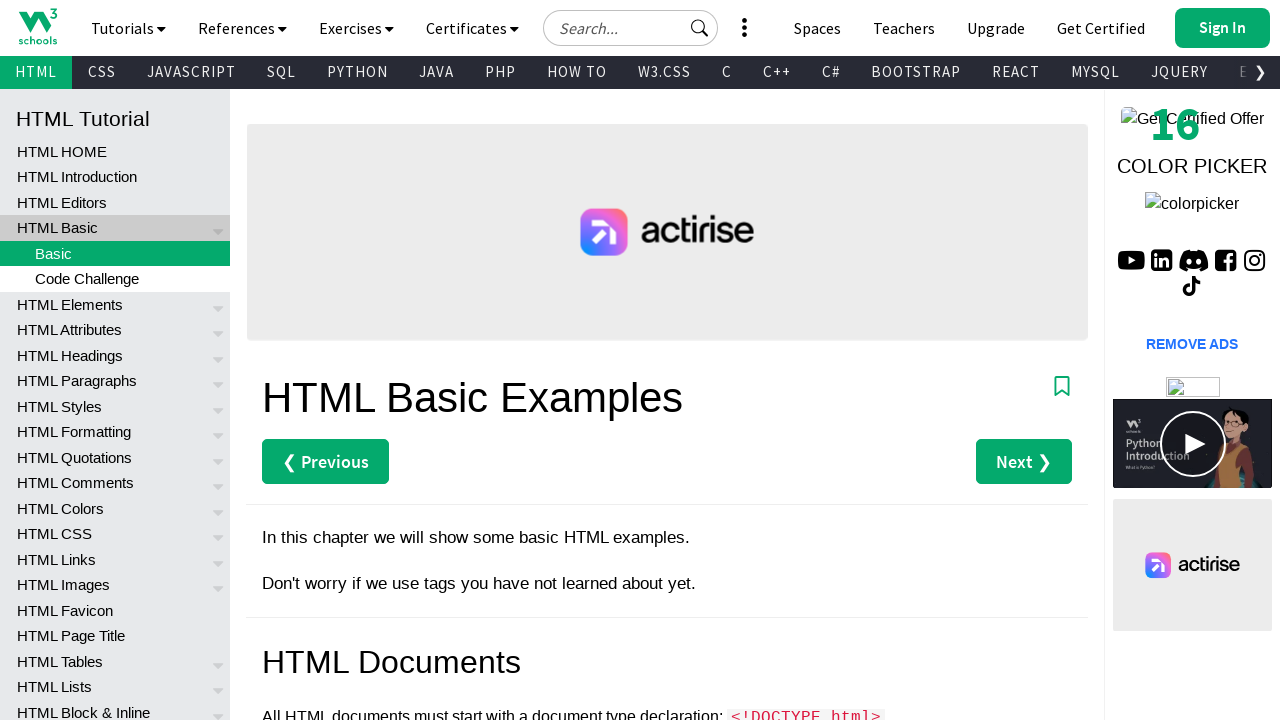